Tests various UI interactions on a practice automation site including drag and drop, checkbox selection, dropdown selection, and date picker usage

Starting URL: https://testautomationpractice.blogspot.com/

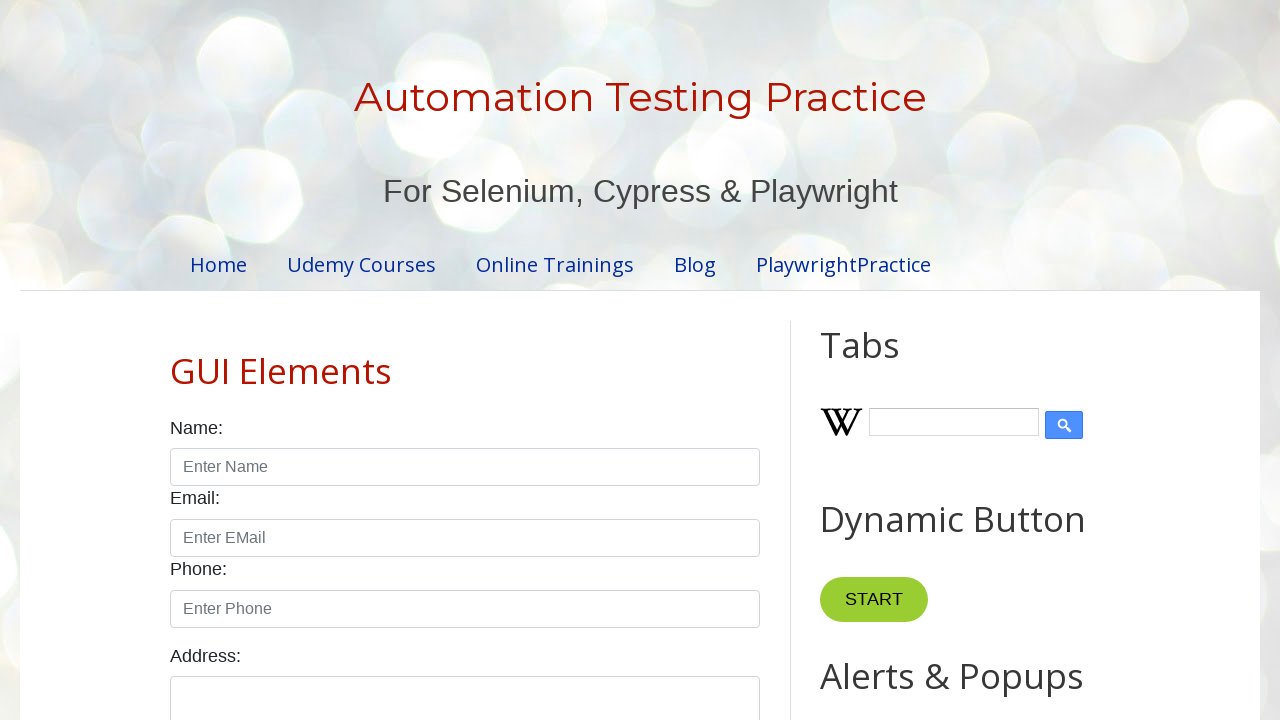

Dragged element from #draggable to #droppable at (1015, 386)
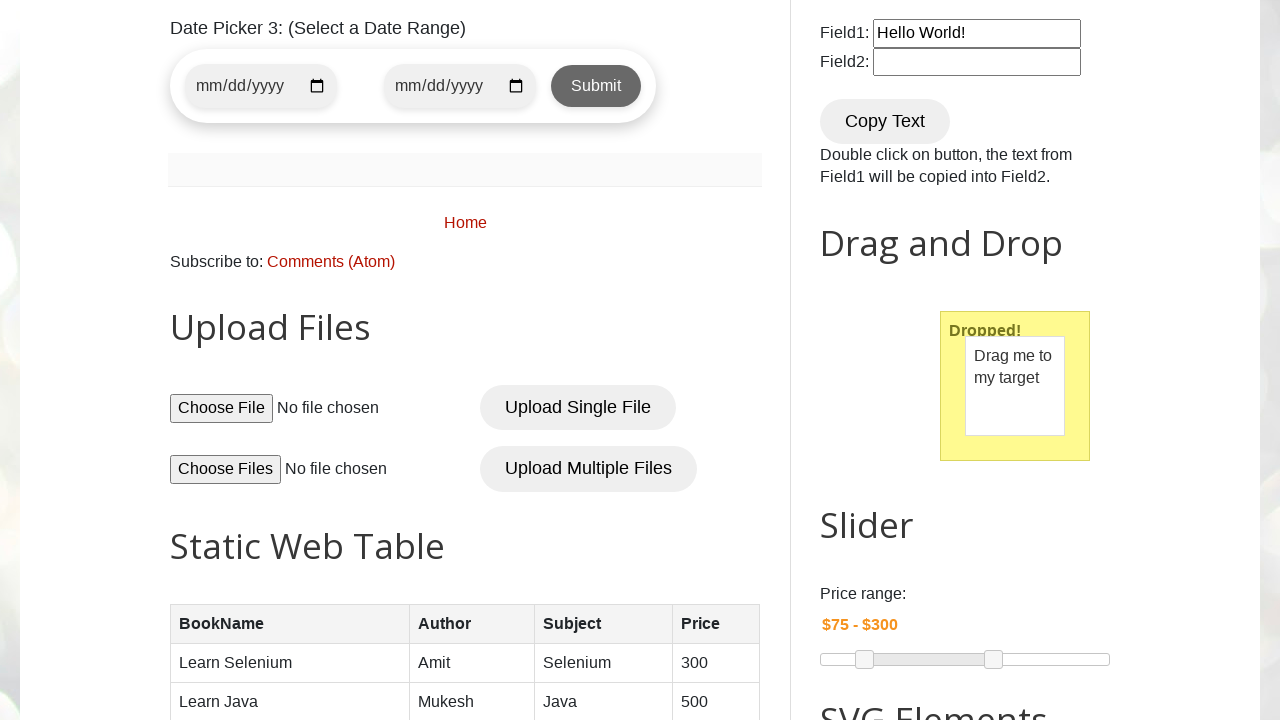

Clicked on the 7th checkbox element at (604, 360) on (//input[contains(@class,'form-check-input')])[7]
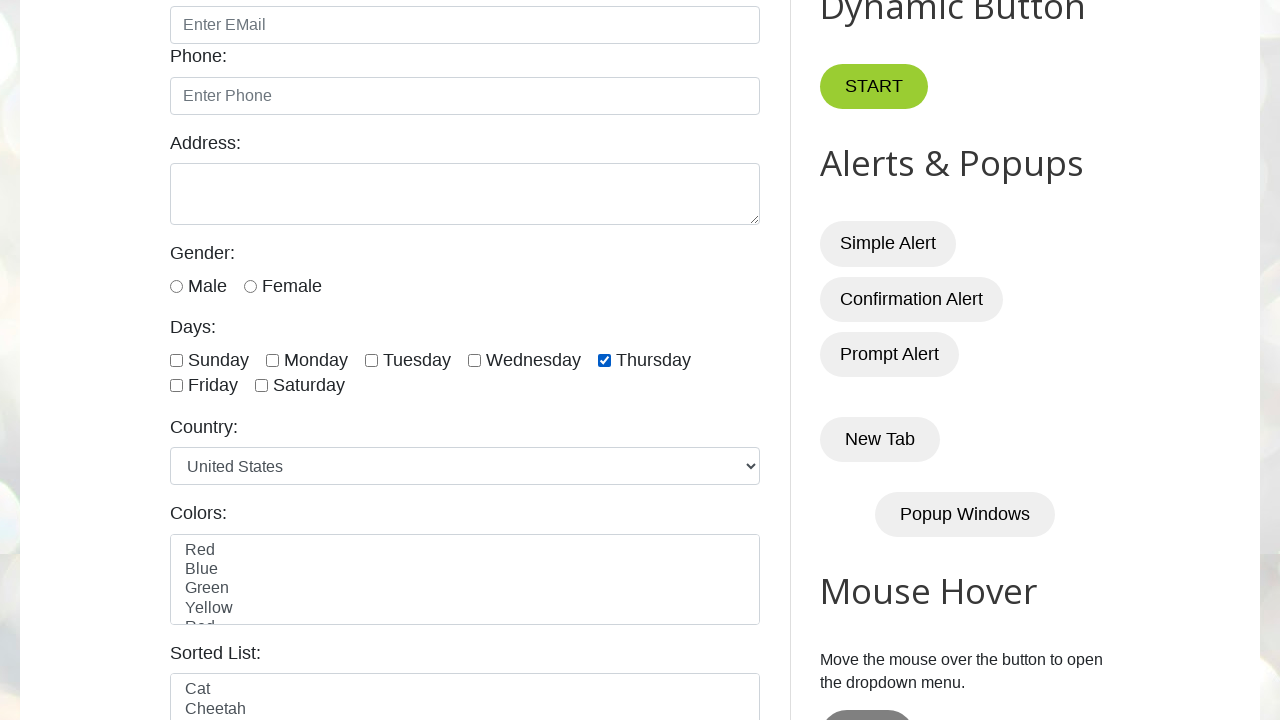

Selected 'India' from country dropdown on #country
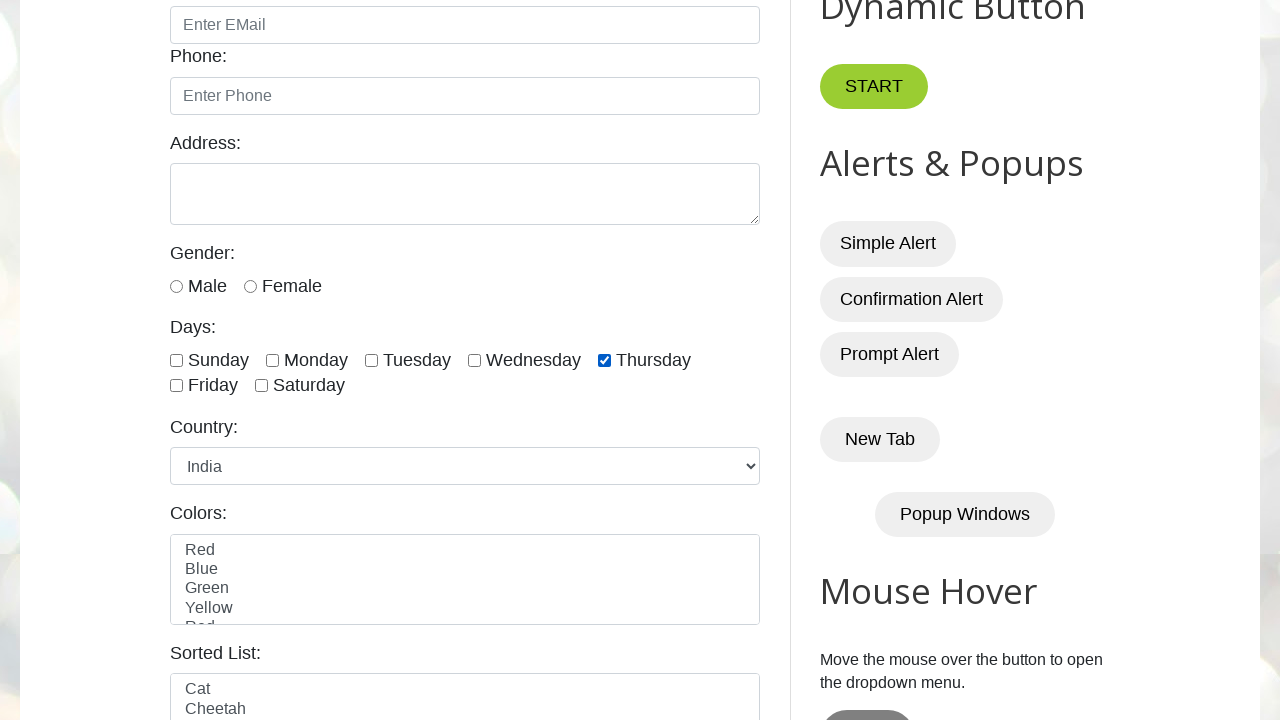

Clicked on datepicker input to open calendar at (515, 360) on input#datepicker
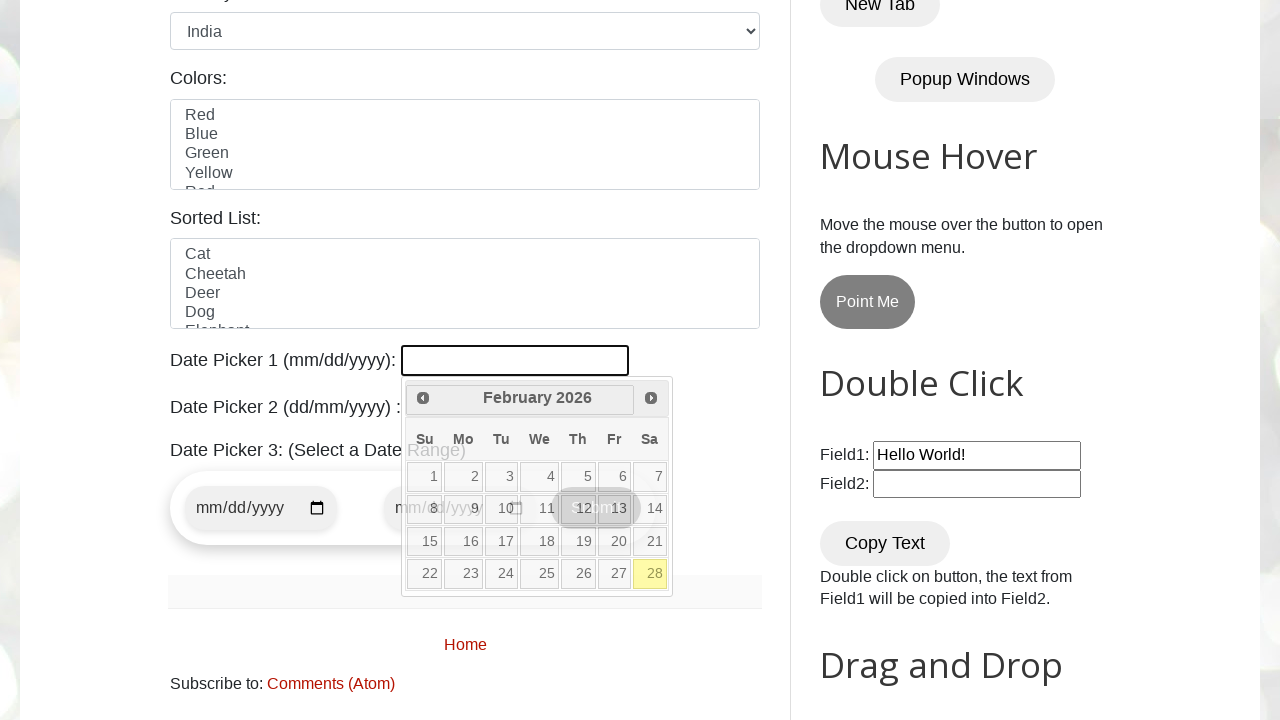

Datepicker calendar appeared
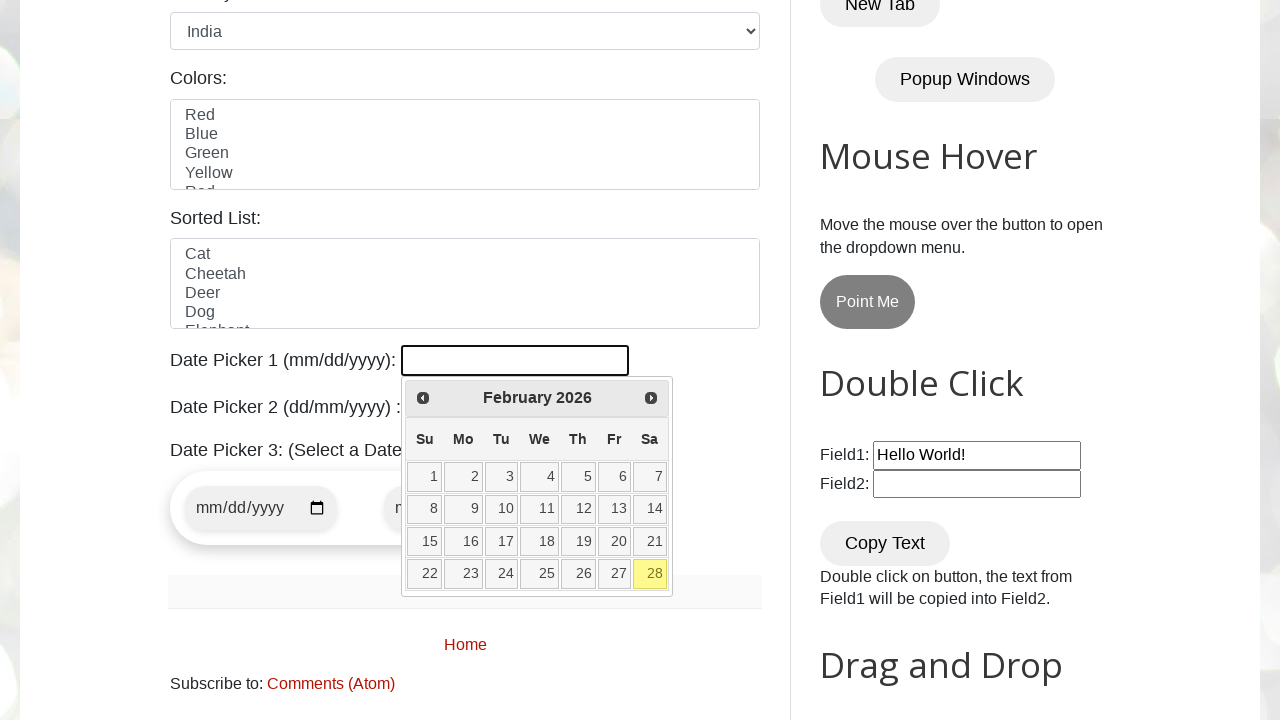

Selected a date from the Thursday column in the datepicker calendar at (540, 477) on table.ui-datepicker-calendar tr td:nth-child(4)
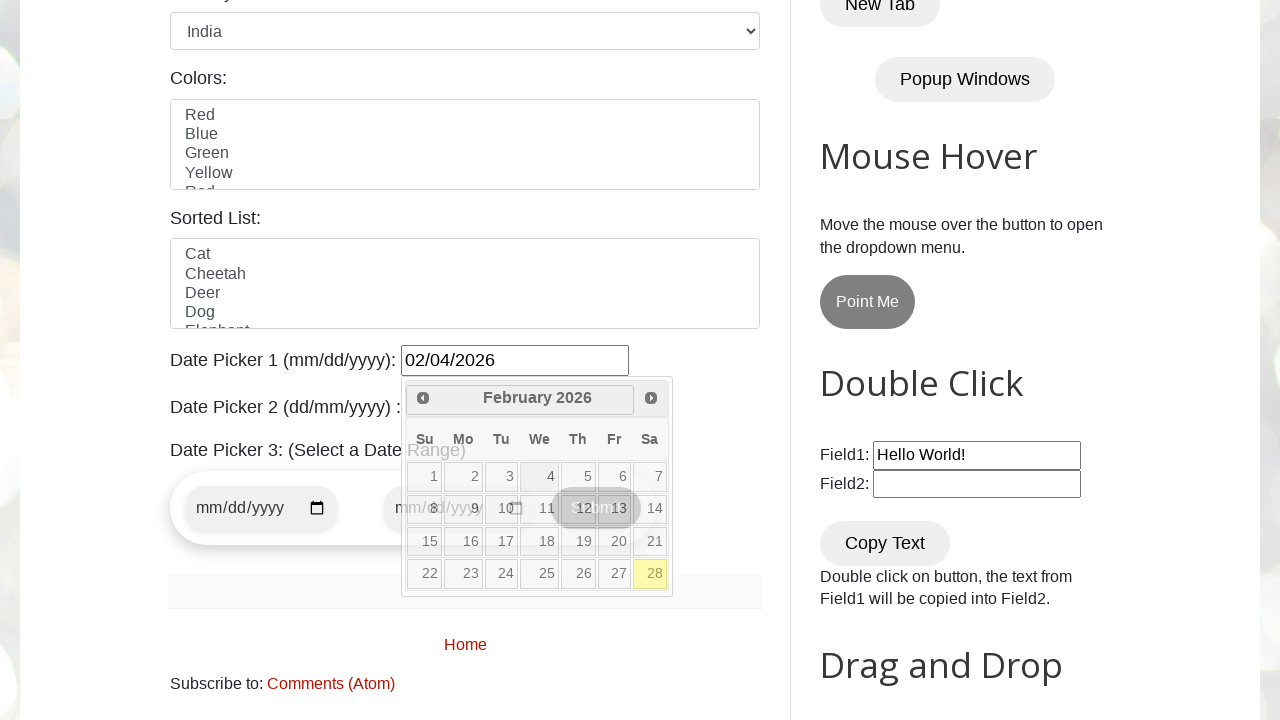

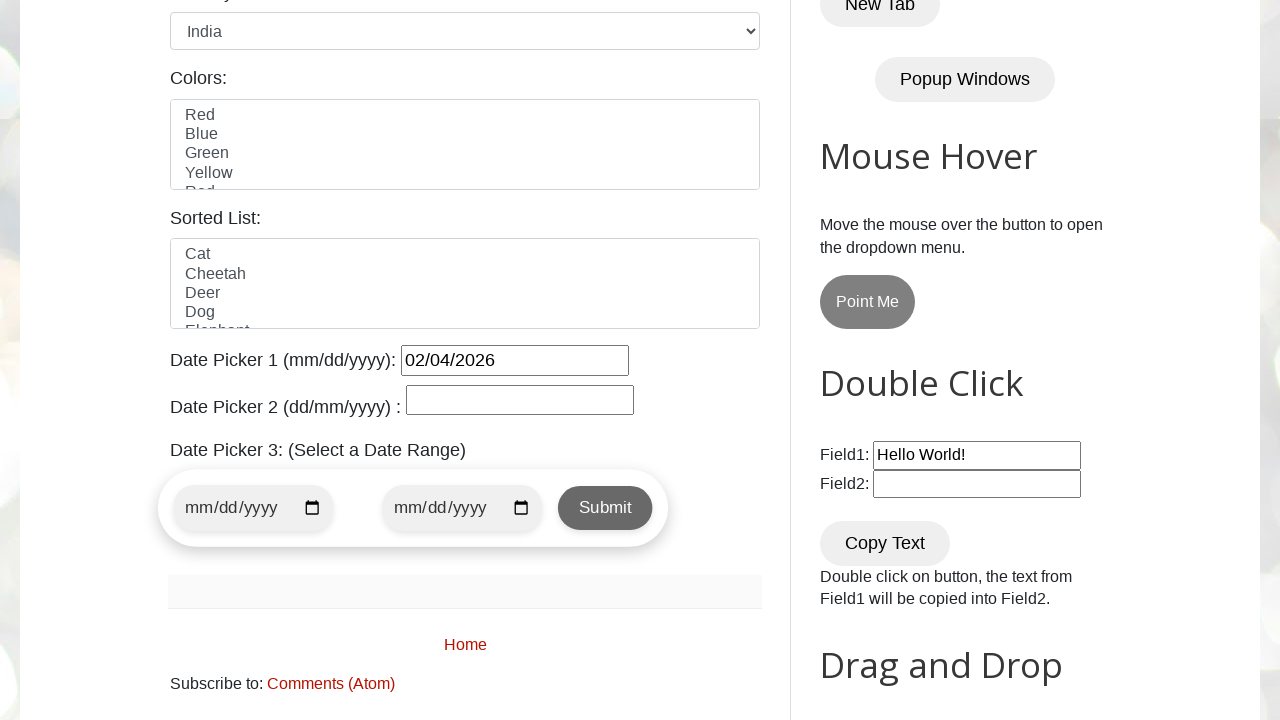